Navigates to the CashbackForex economic calendar widget and verifies that the calendar table loads successfully.

Starting URL: https://www.cashbackforex.com/widgets/economic-calendar?ContainerId=economic-calendar-730150&DefaultTime=7days&IsShowEmbedButton=false&DefaultTheme=plain

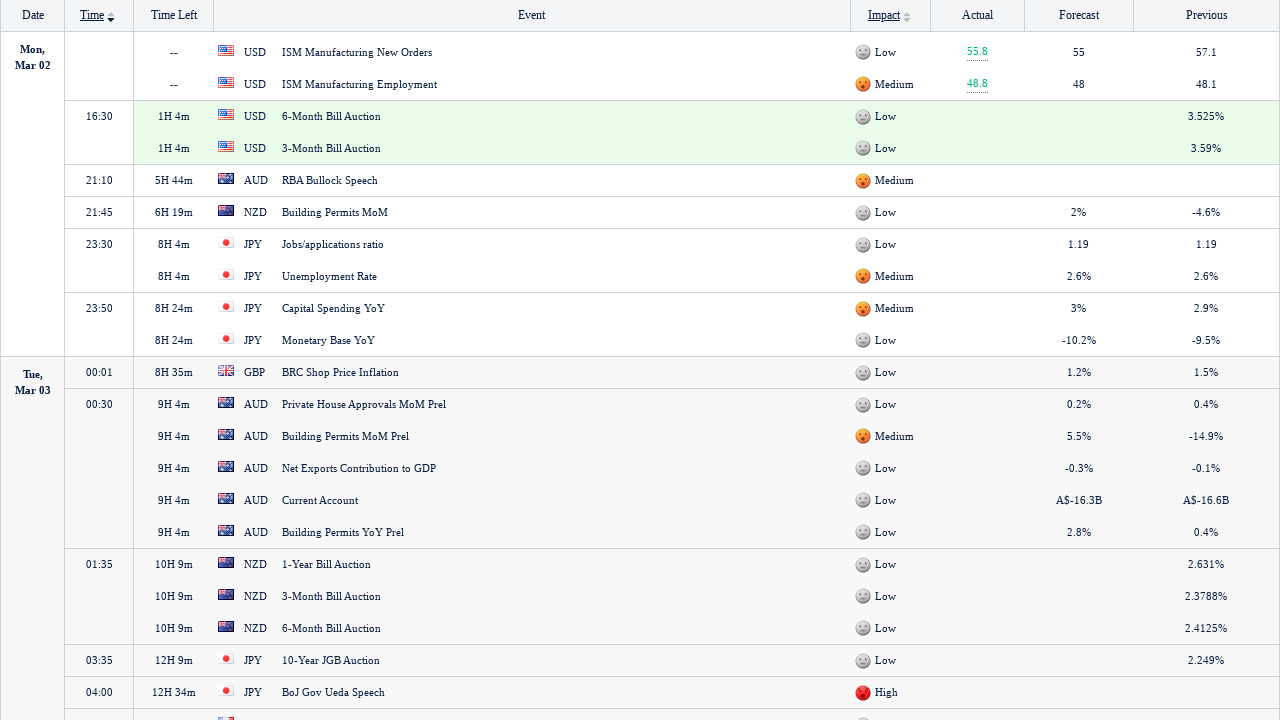

Navigated to CashbackForex economic calendar widget
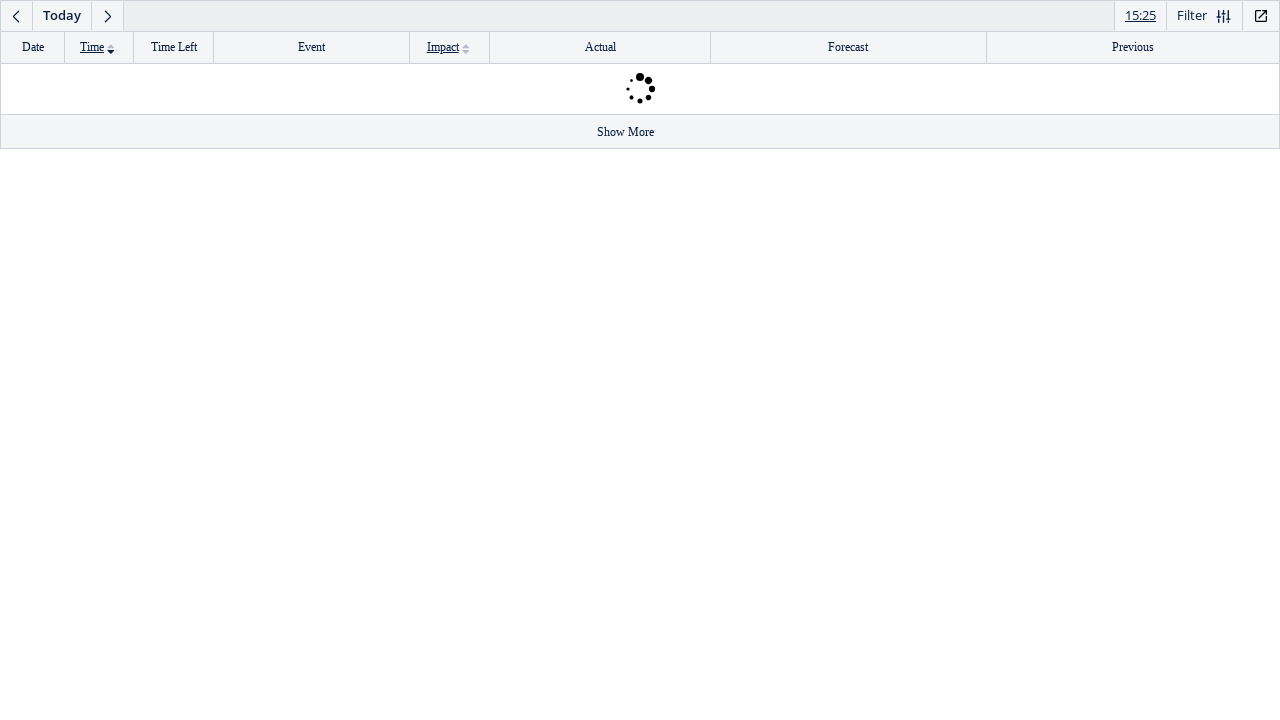

Economic calendar table loaded
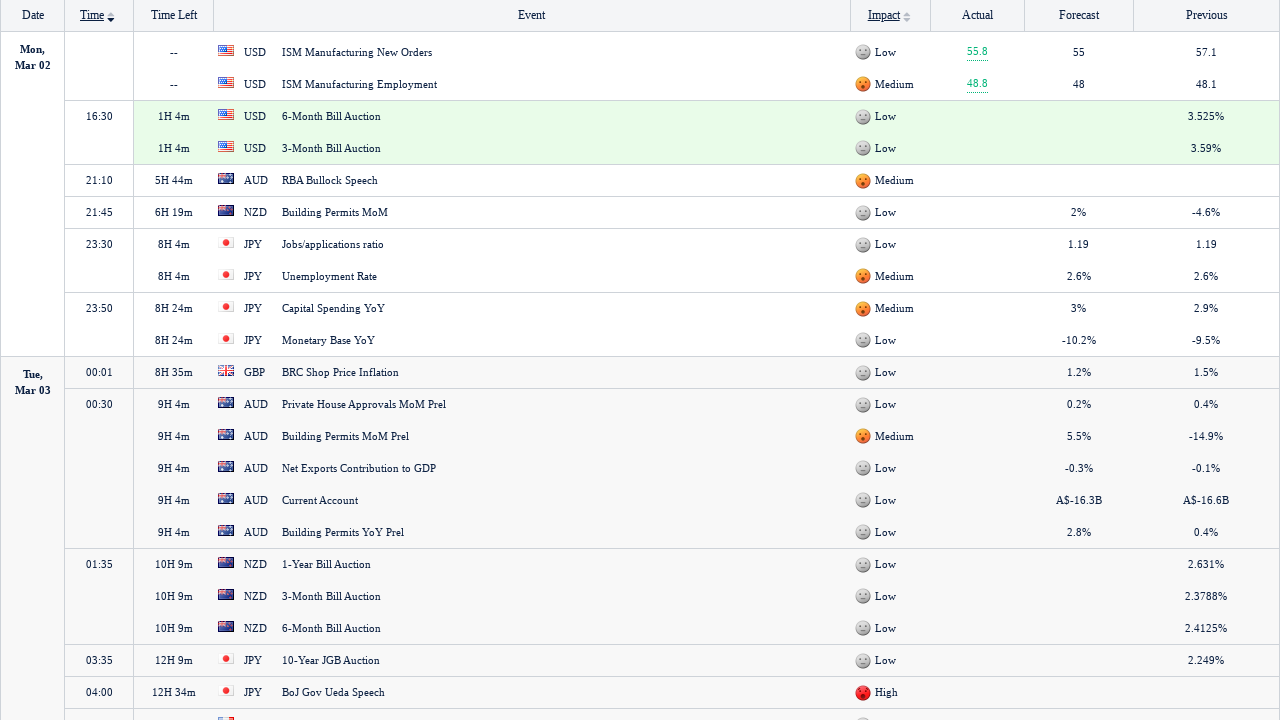

Calendar event rows verified as present
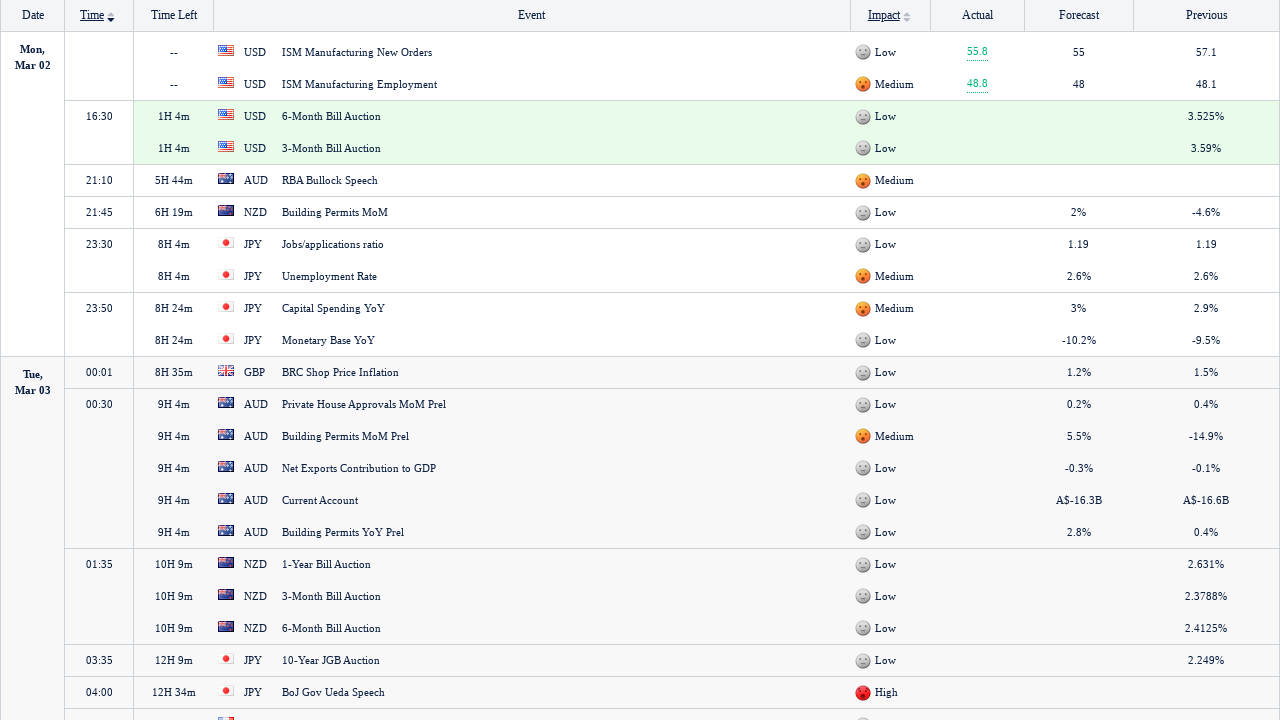

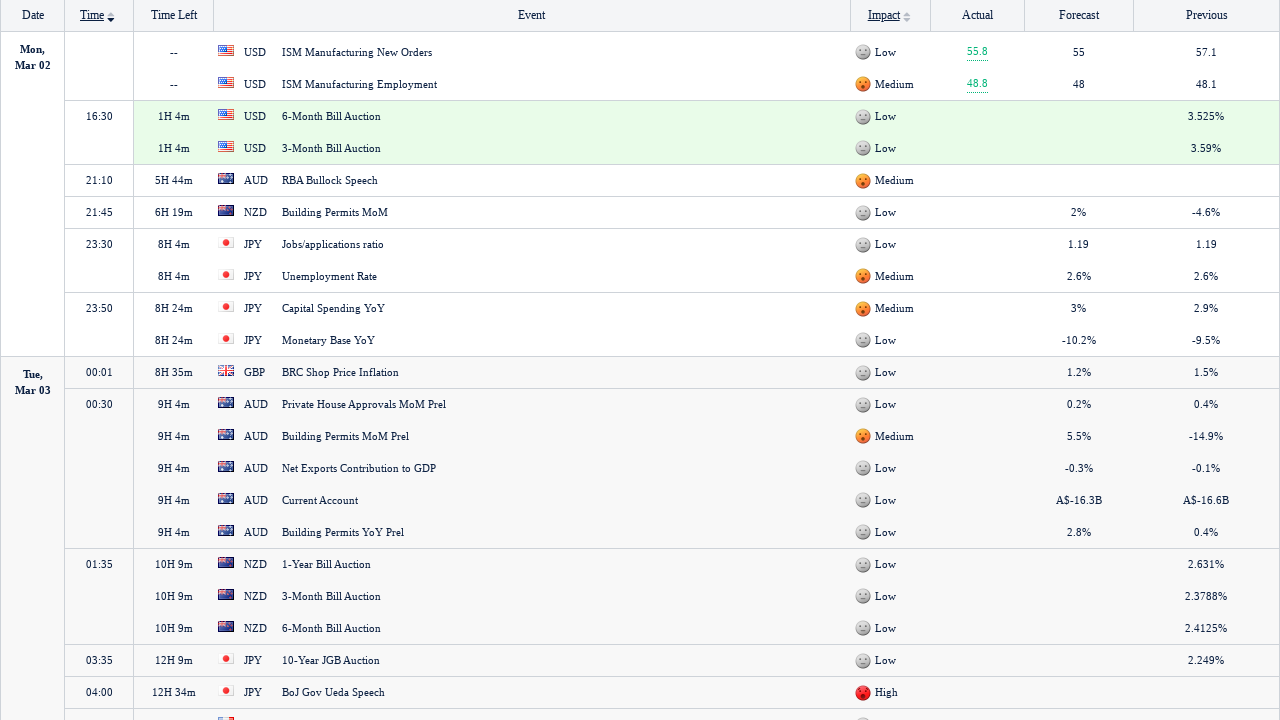